Tests the Automation Exercise website by verifying the number of links on the page, navigating to the Products page, and checking if the special offer image is displayed

Starting URL: https://www.automationexercise.com/

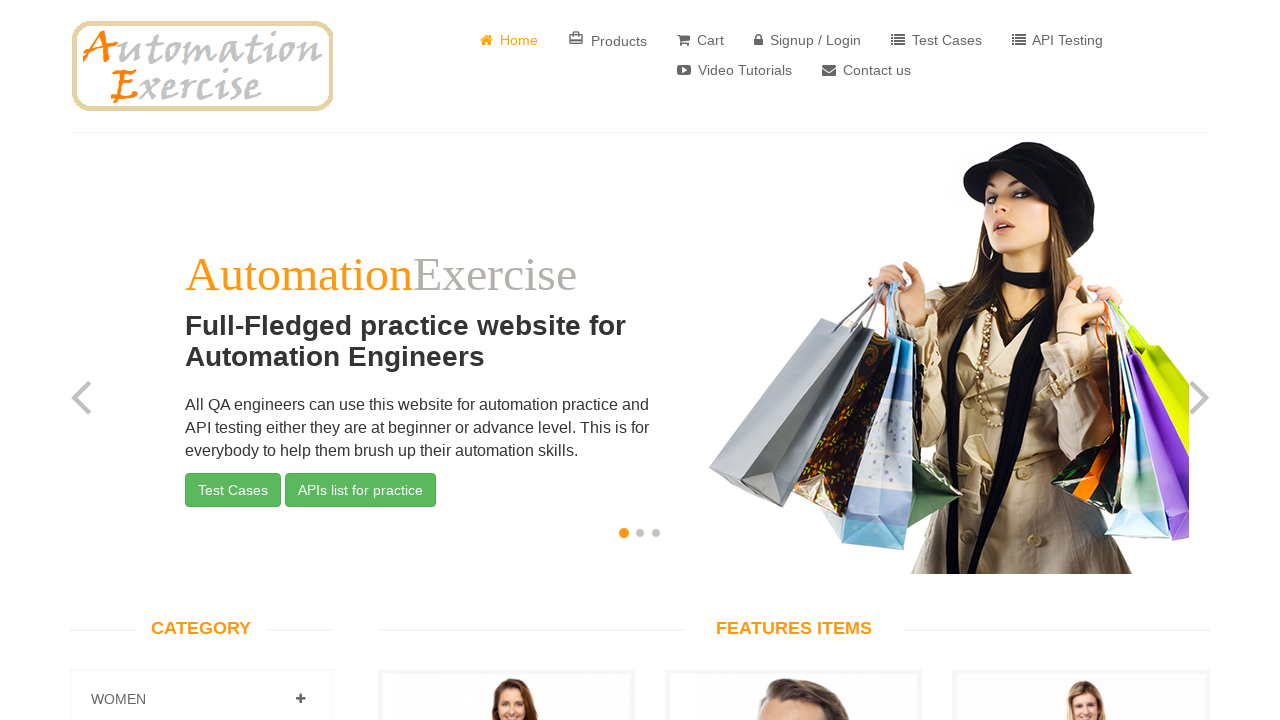

Located all anchor elements on the page
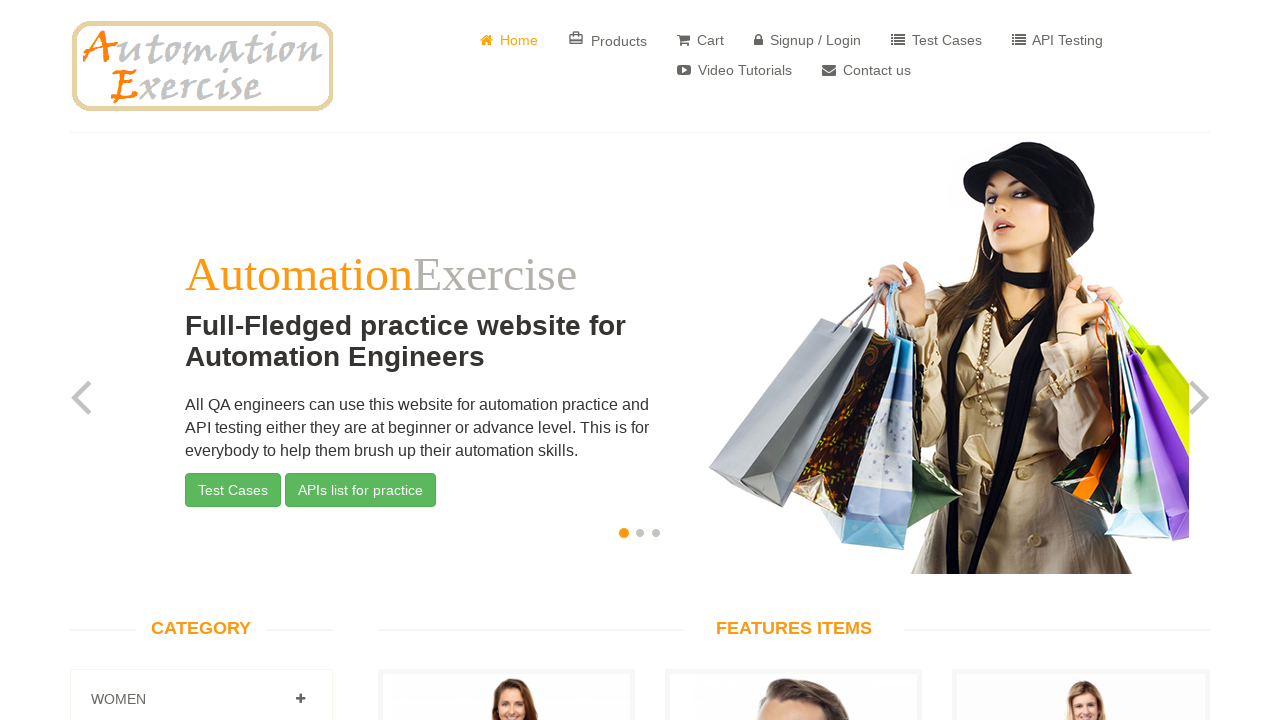

Verified that there are 147 links on the page
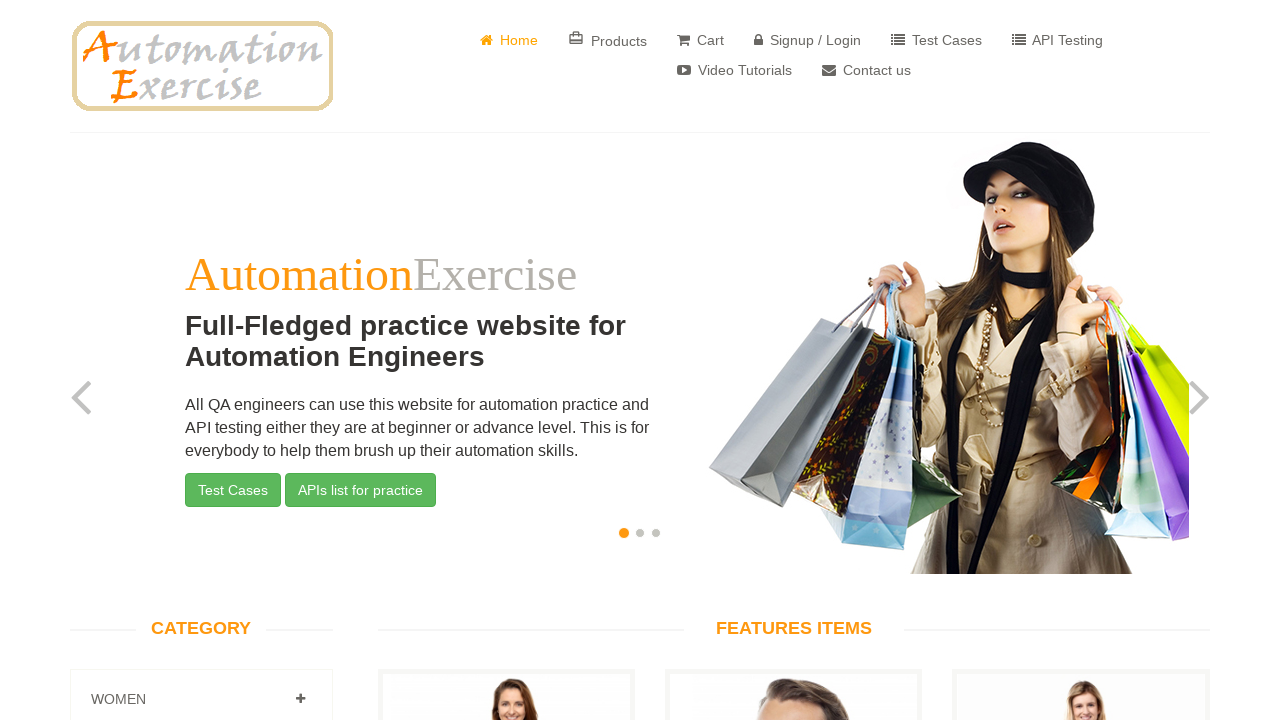

Clicked on the Products link at (608, 40) on xpath=//a[text()=' Products']
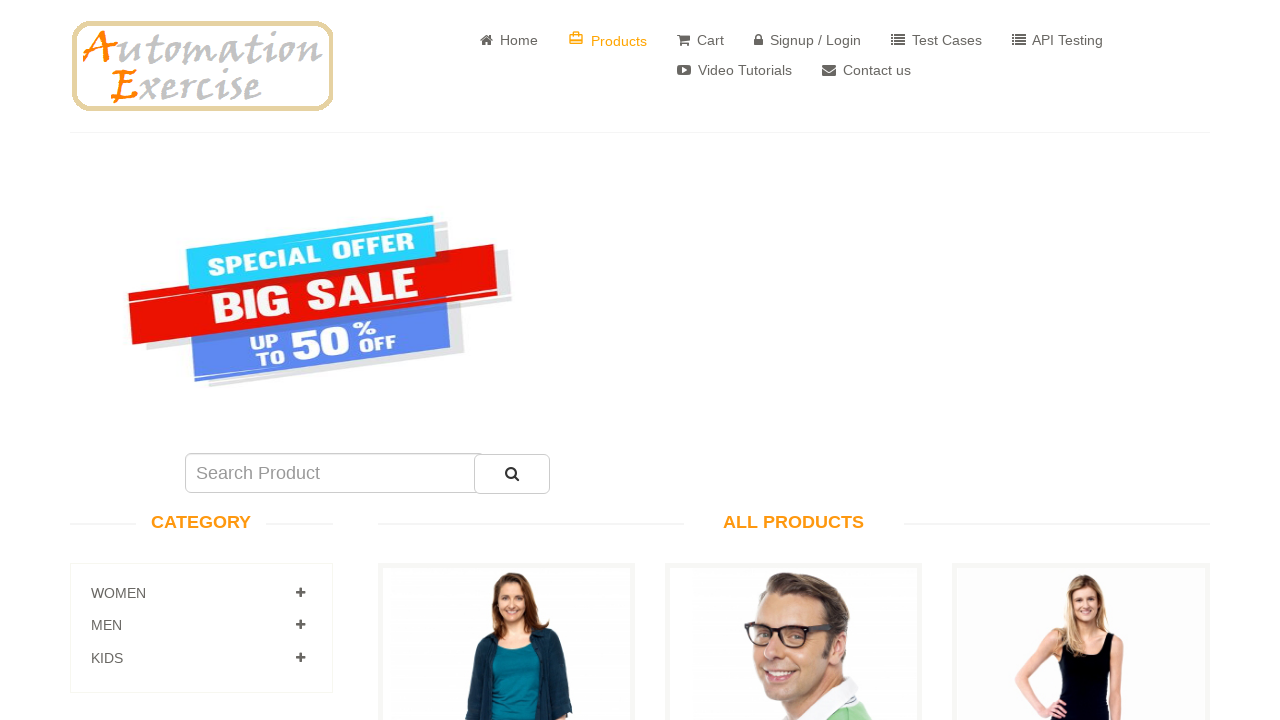

Located the special offer image element
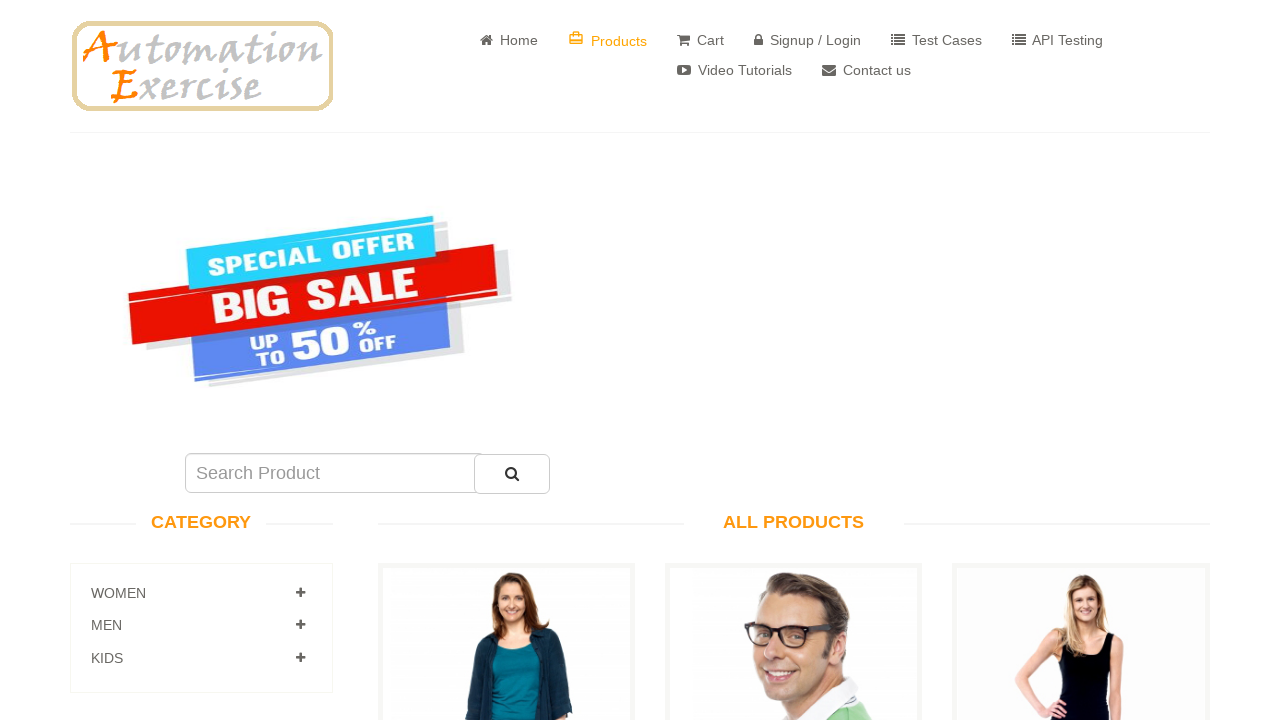

Verified that the special offer image is displayed
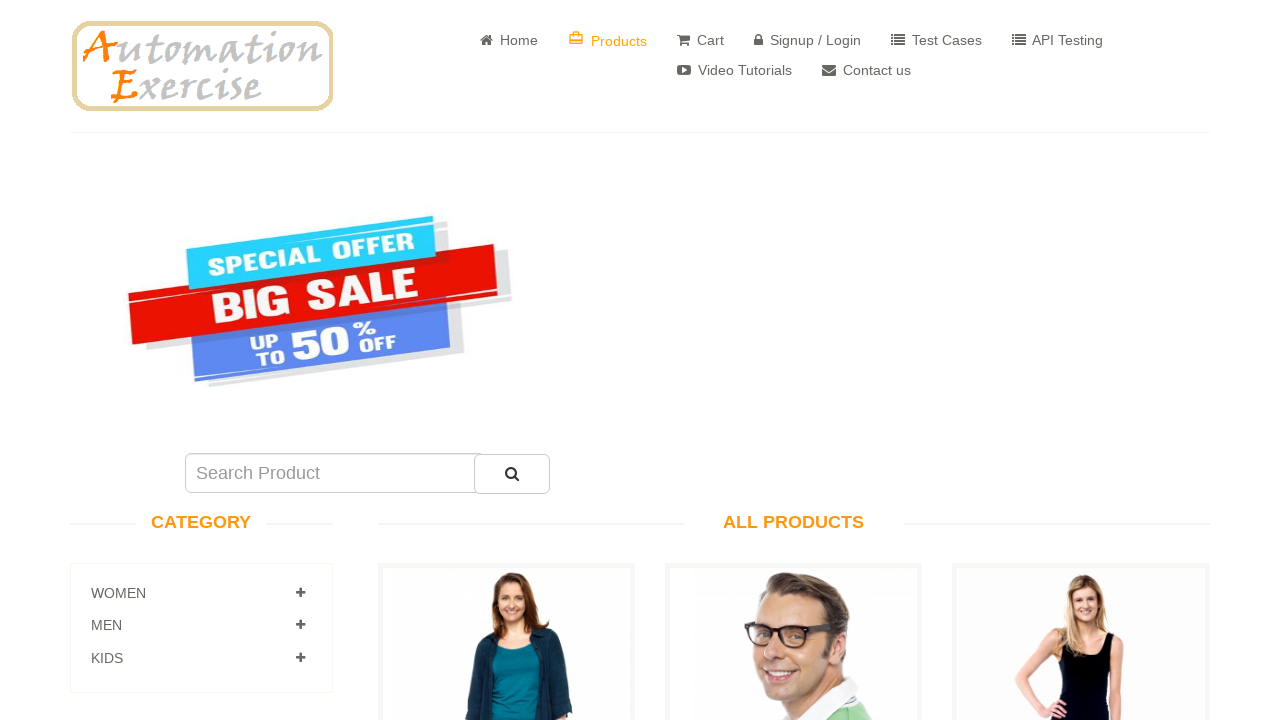

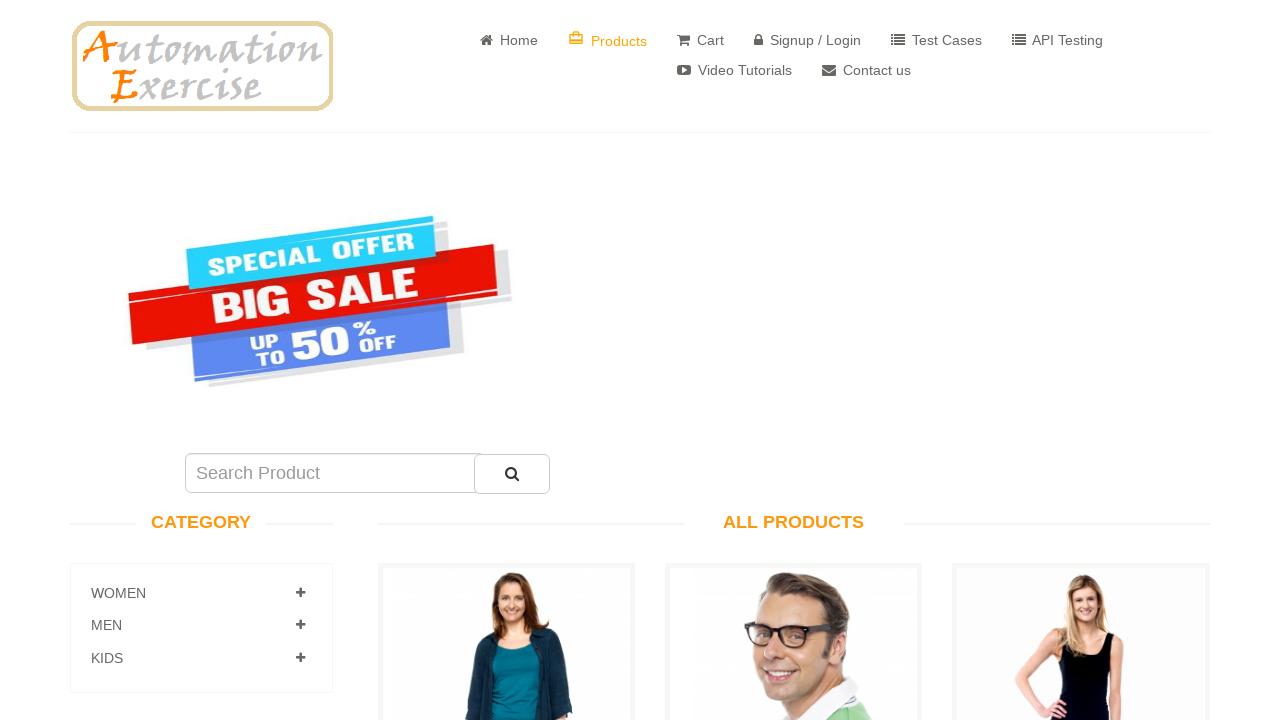